Tests double-click functionality on a demo element within an iframe on the jQuery API documentation page

Starting URL: https://api.jquery.com/dblclick/

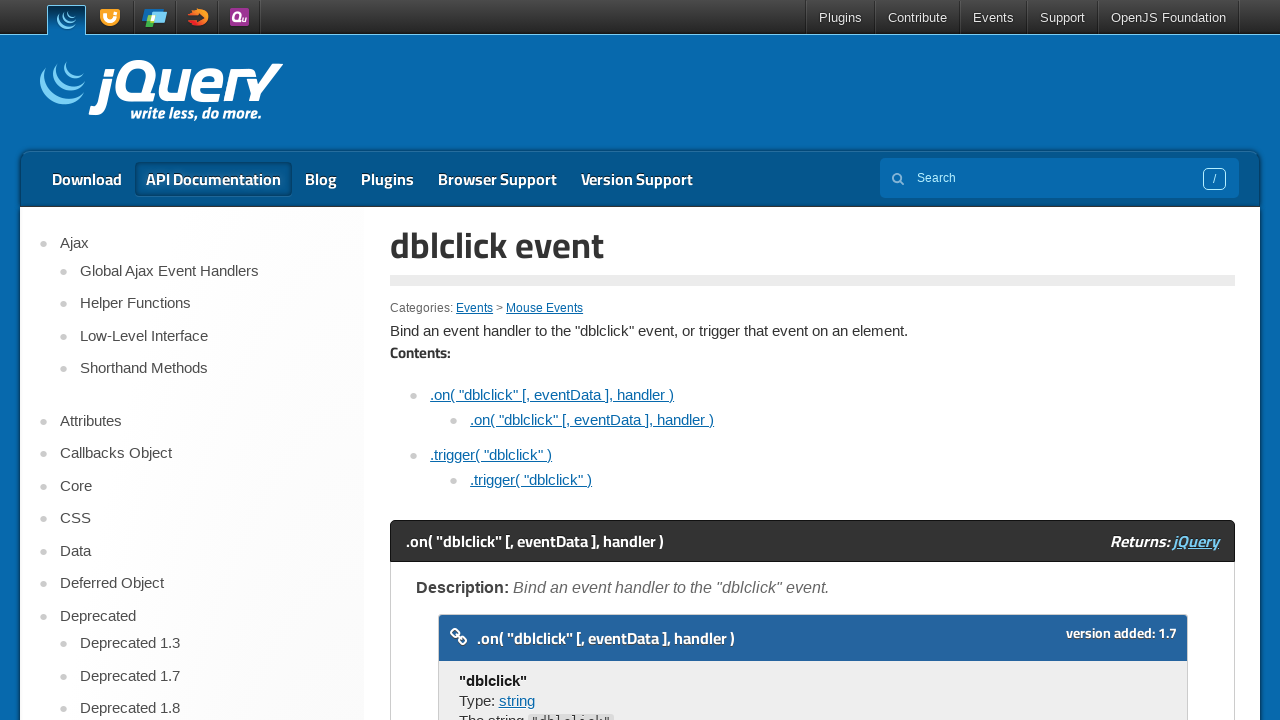

Navigated to jQuery API dblclick documentation page
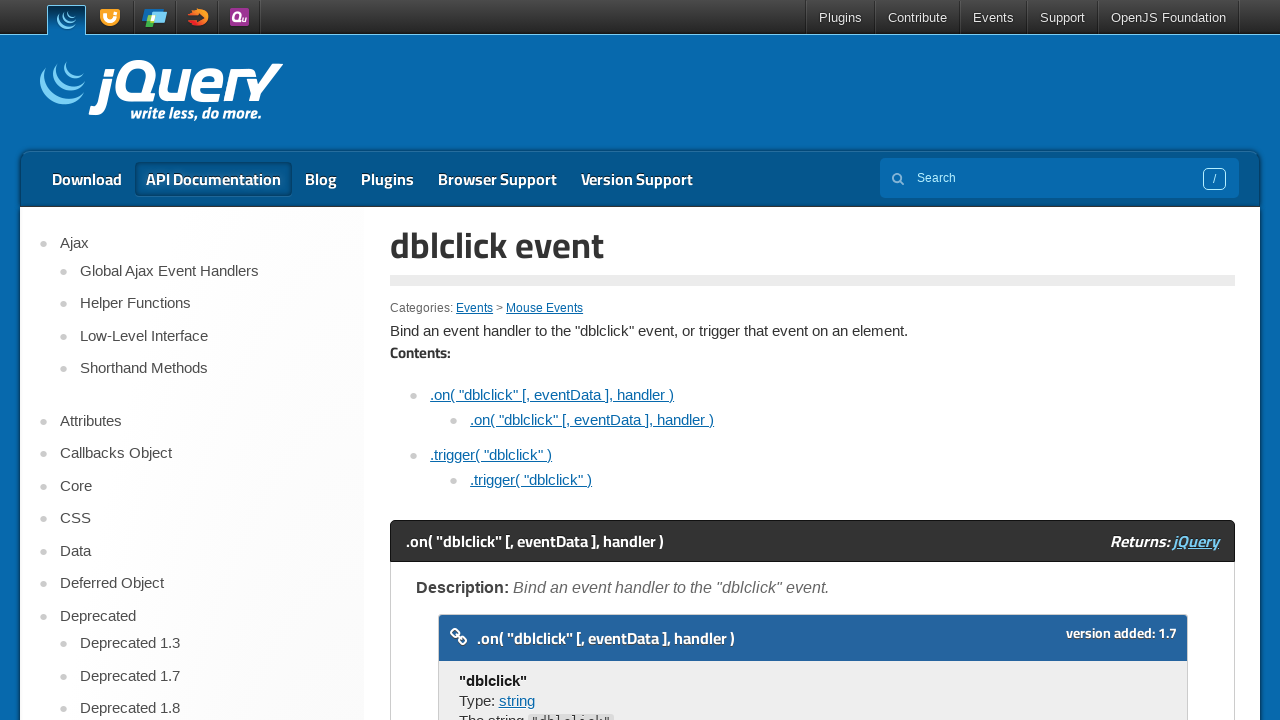

Located the demo iframe
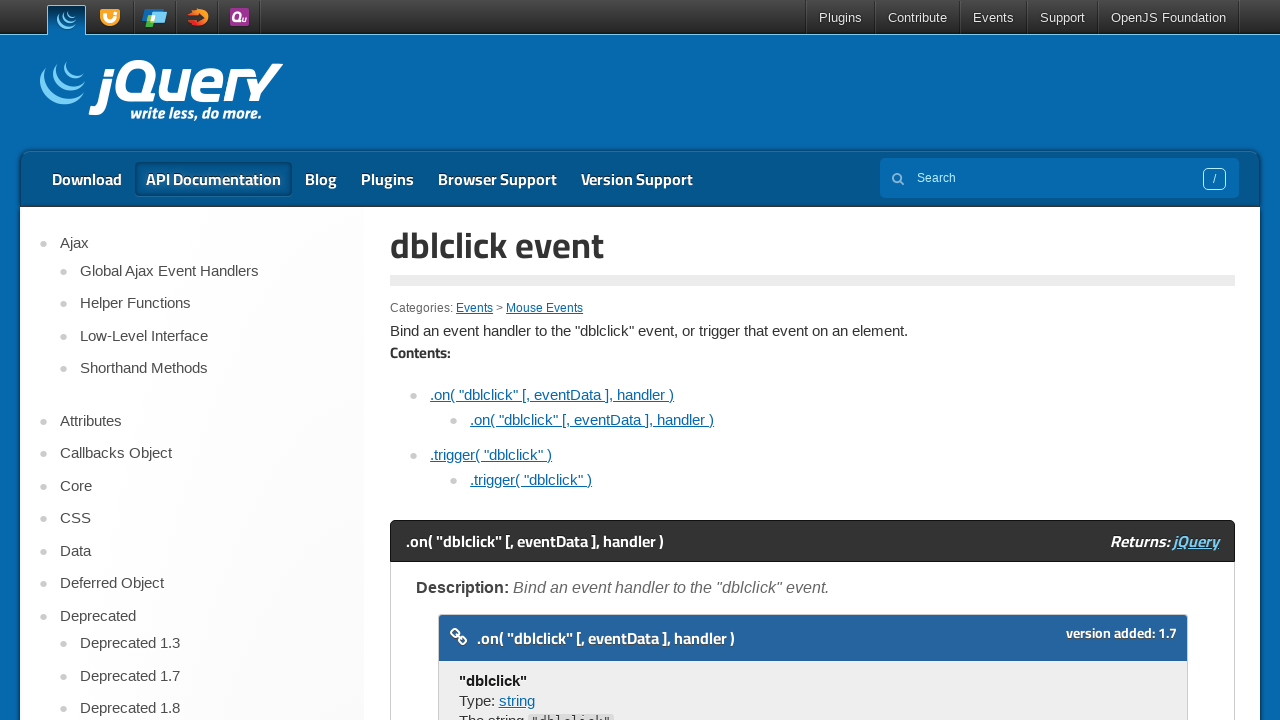

Located the double-click target element
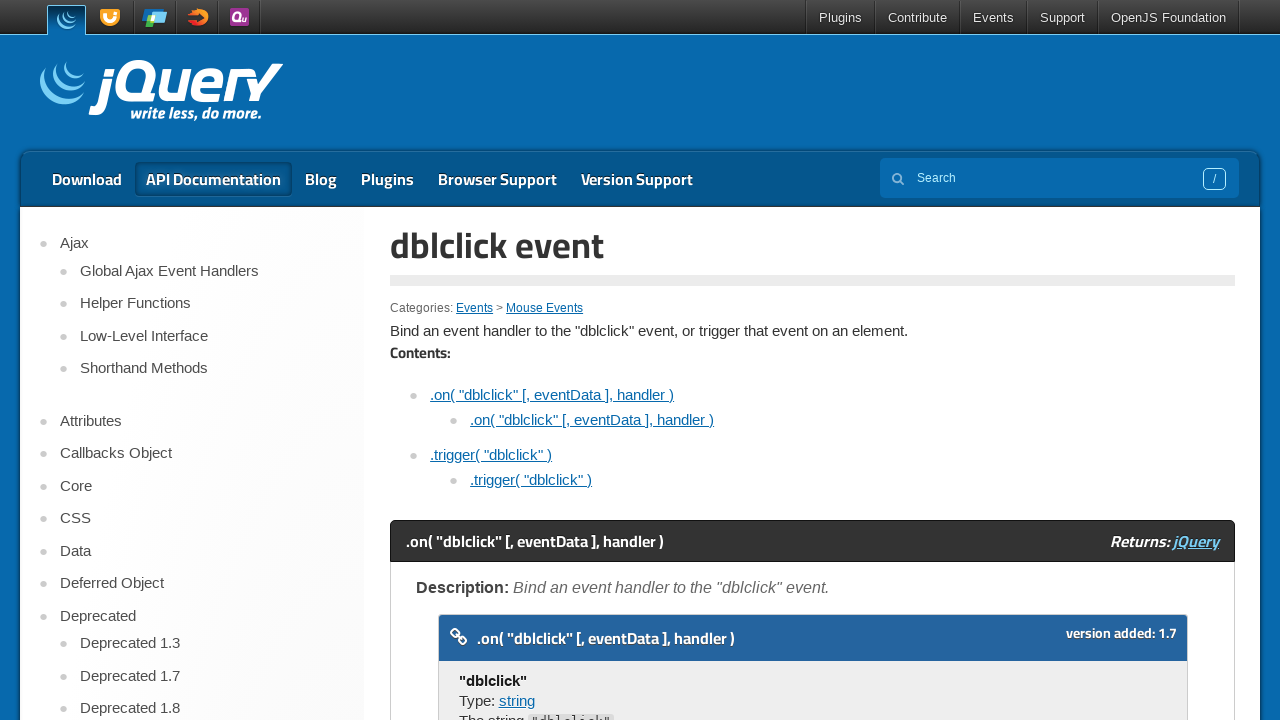

Performed double-click action on the element at (478, 360) on xpath=//iframe >> nth=0 >> internal:control=enter-frame >> xpath=//span[text()='
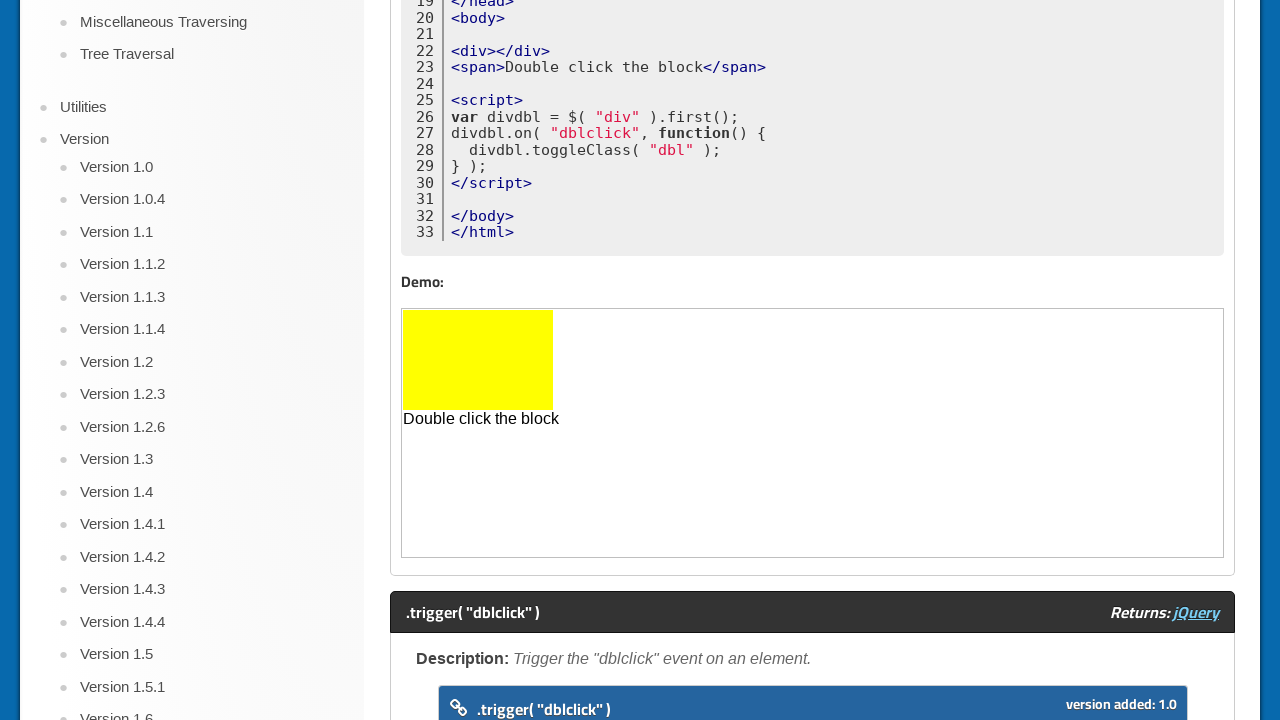

Waited 3 seconds to observe the double-click effect
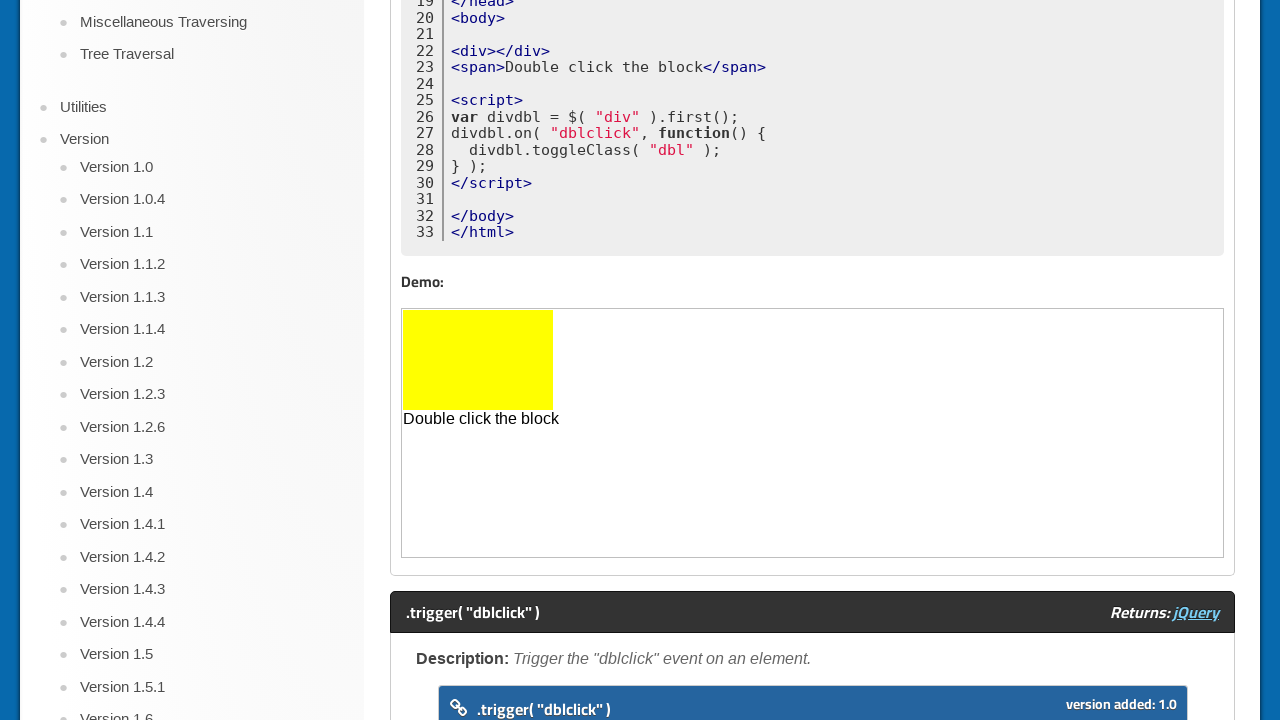

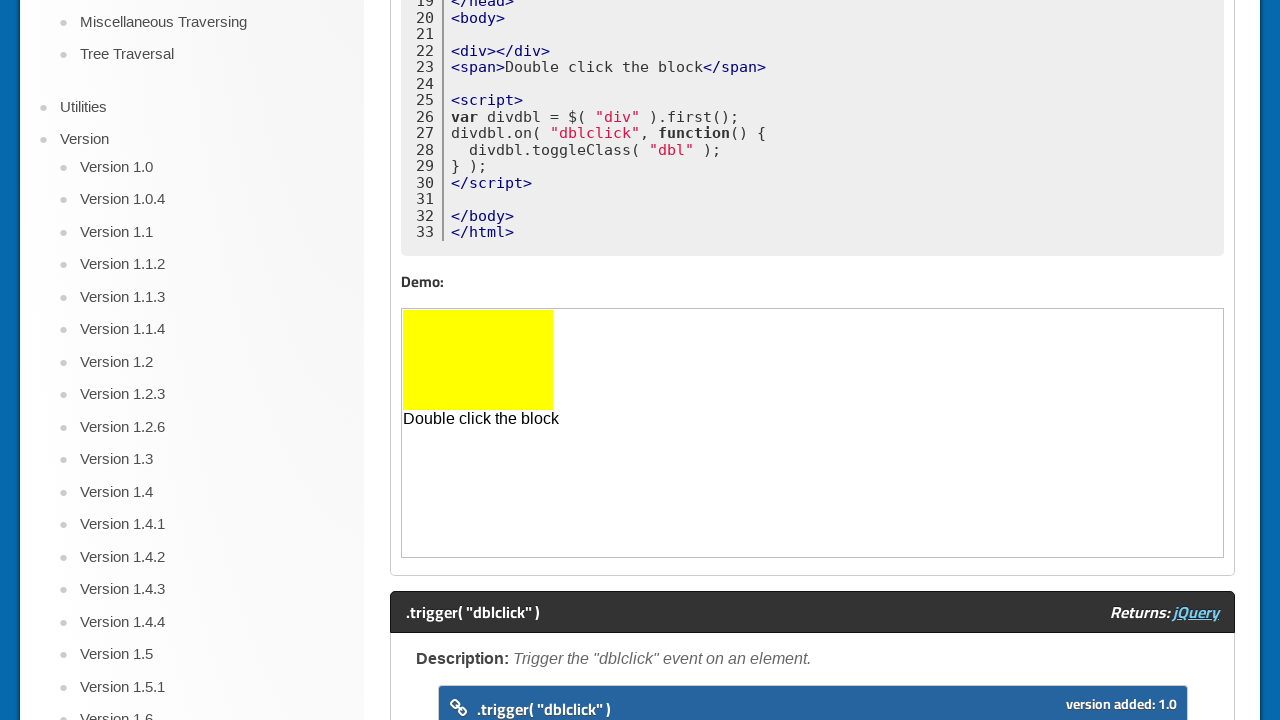